Tests the login error handling on saucedemo.com by clicking the login button without entering credentials and then dismissing the error message by clicking the error button.

Starting URL: https://www.saucedemo.com

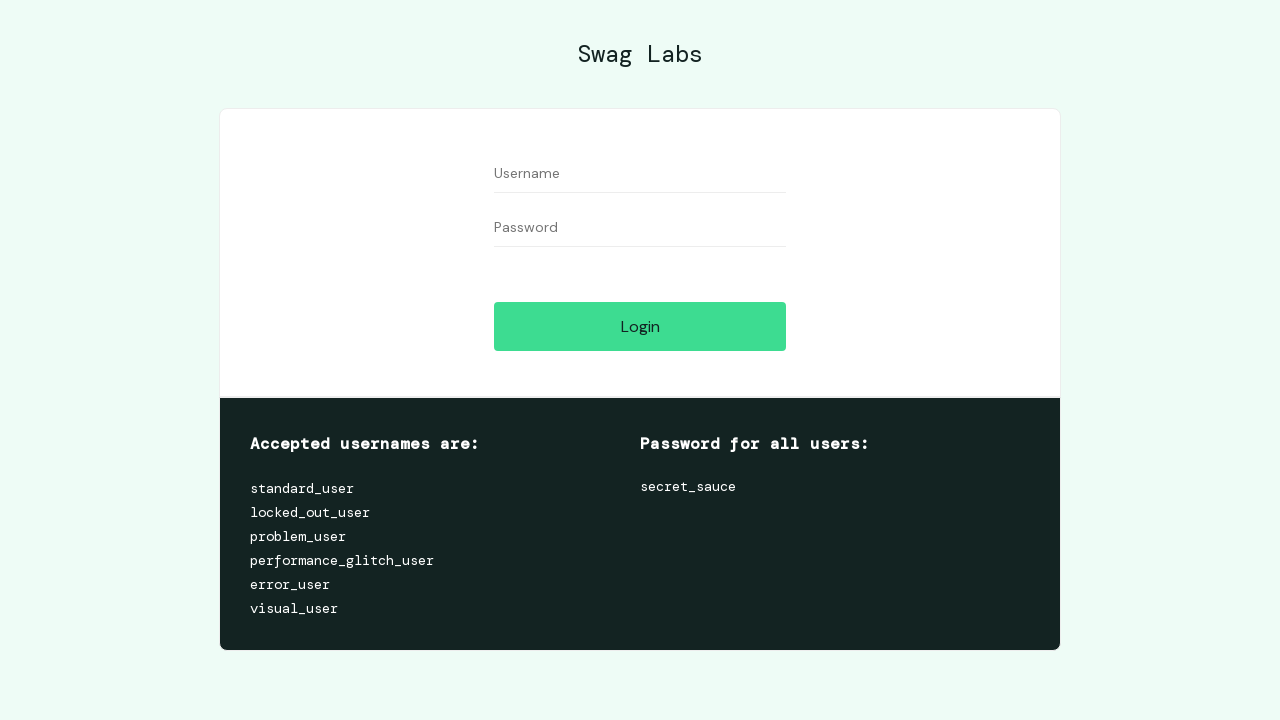

Navigated to https://www.saucedemo.com
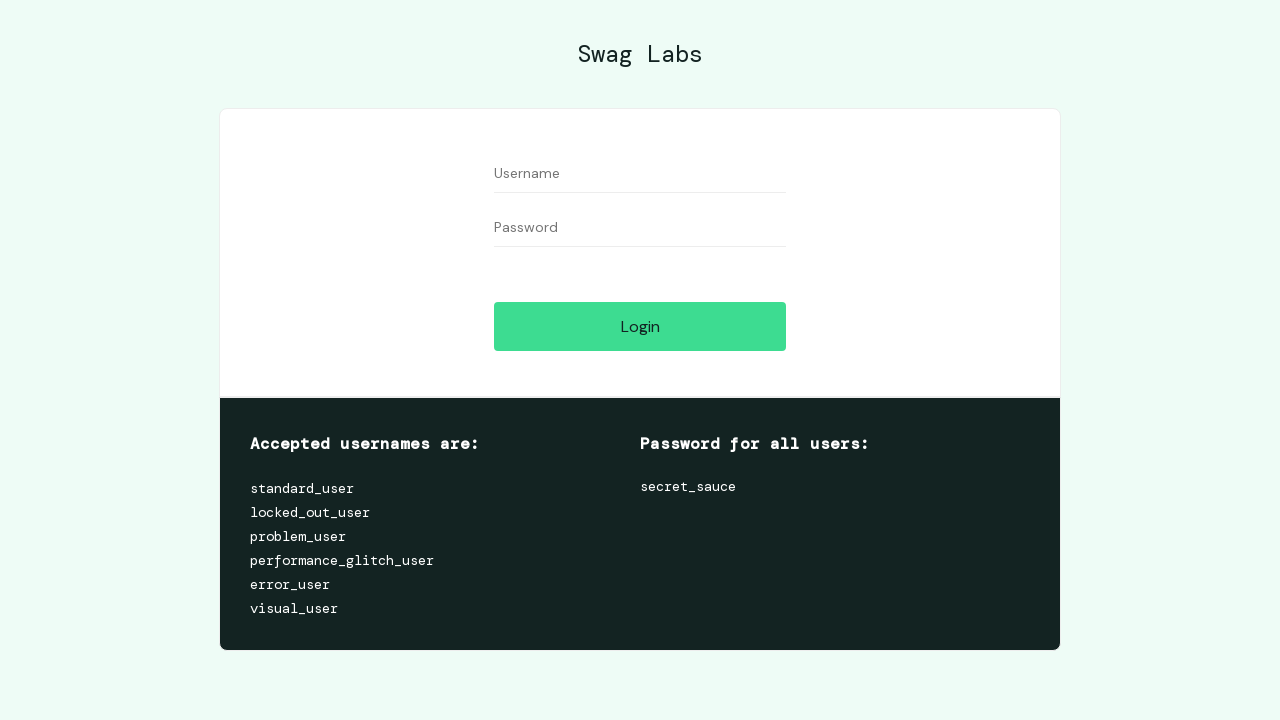

Clicked login button without entering credentials at (640, 326) on input[type='submit']
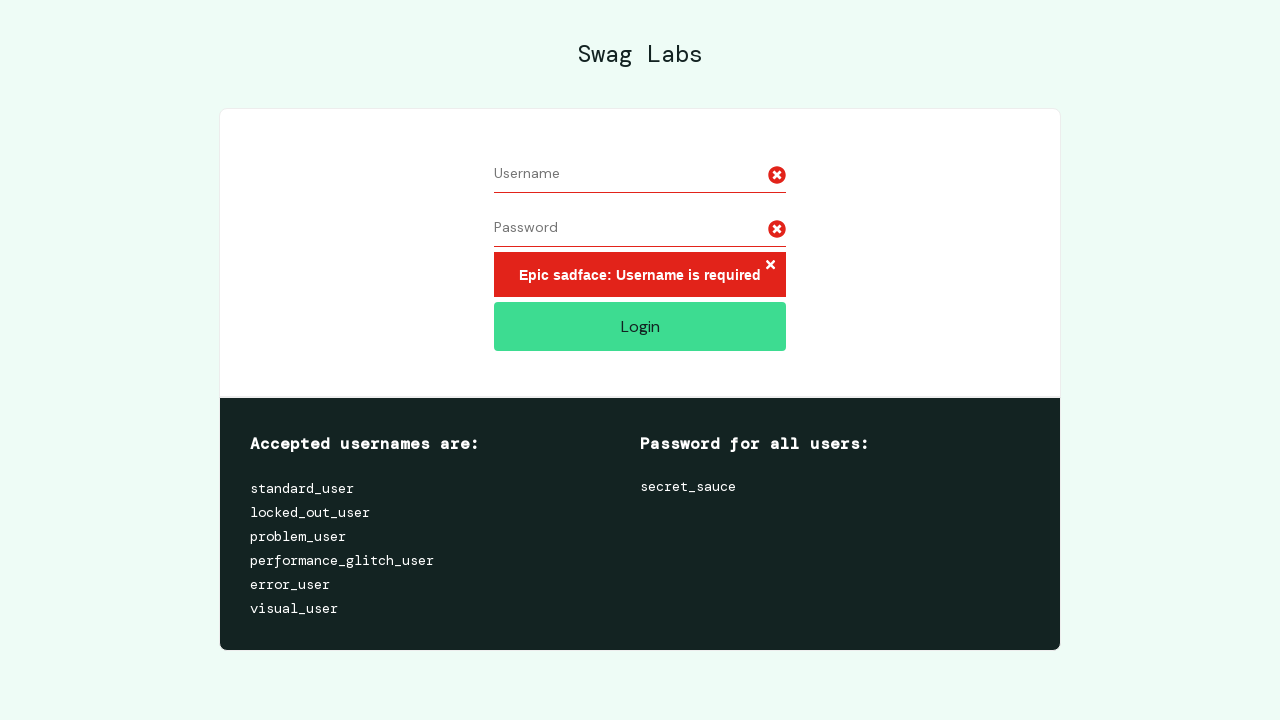

Error message appeared on screen
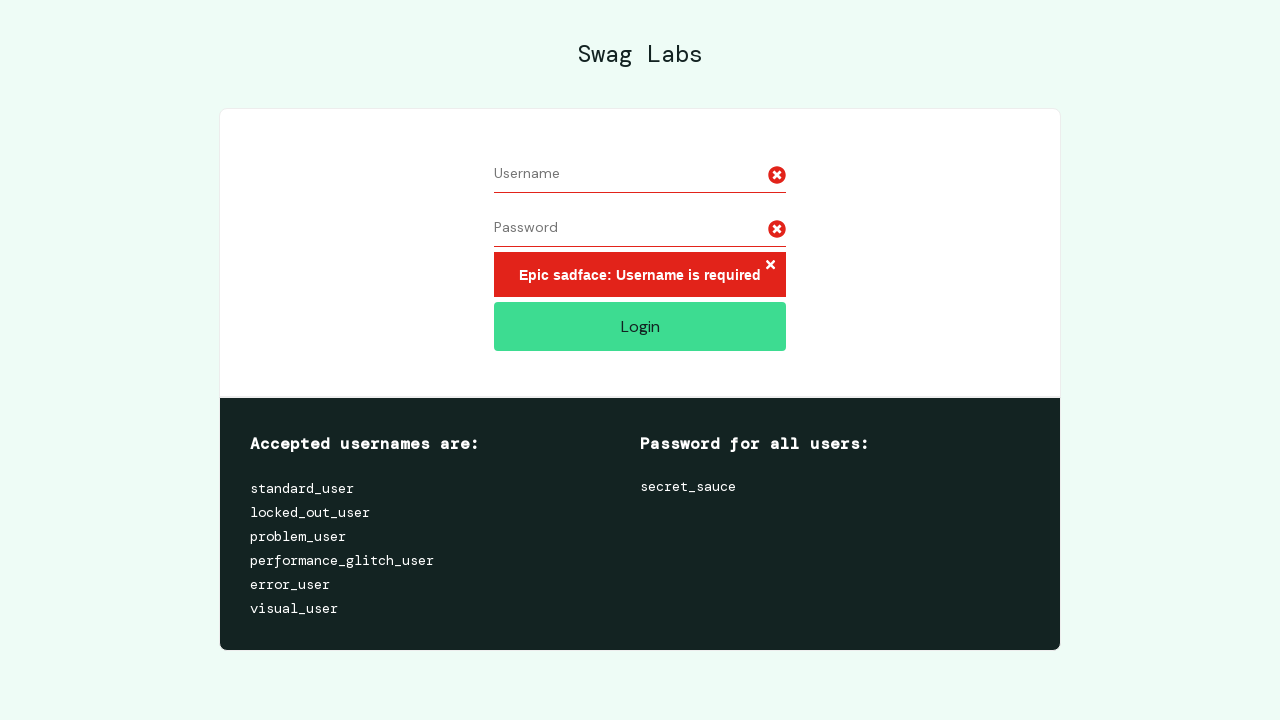

Clicked error dismiss button to close error message at (770, 266) on .error-button
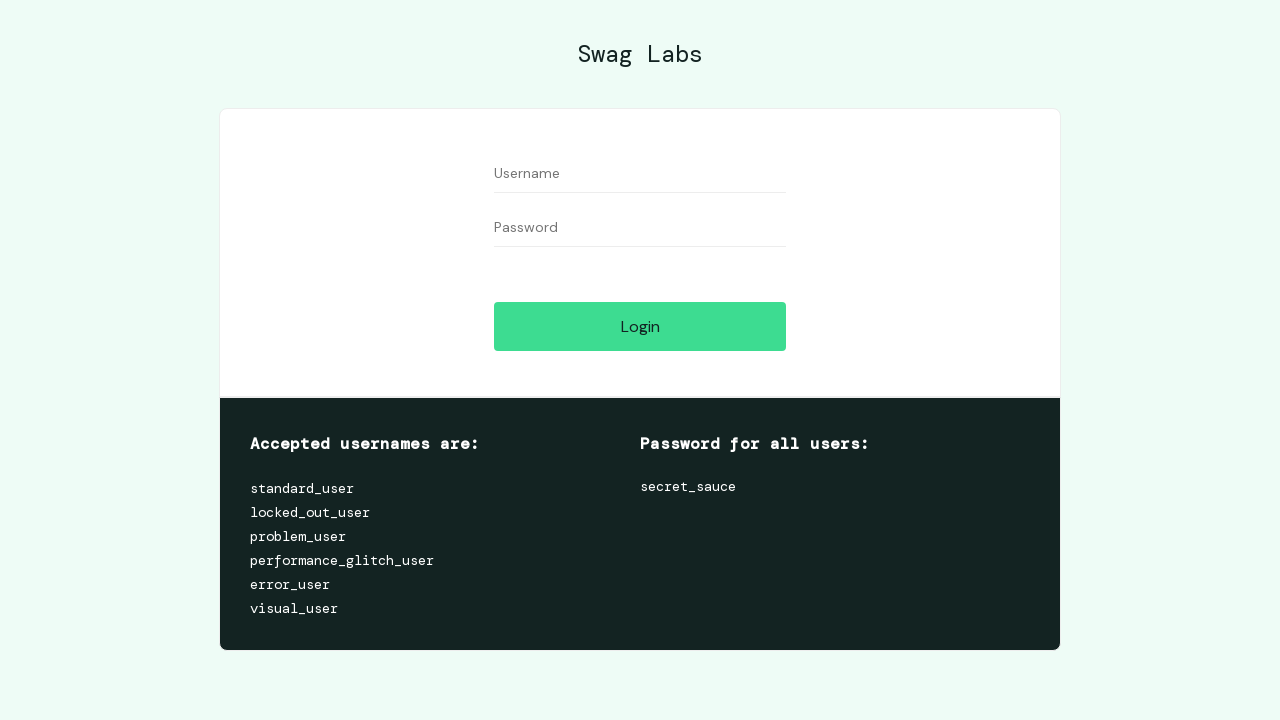

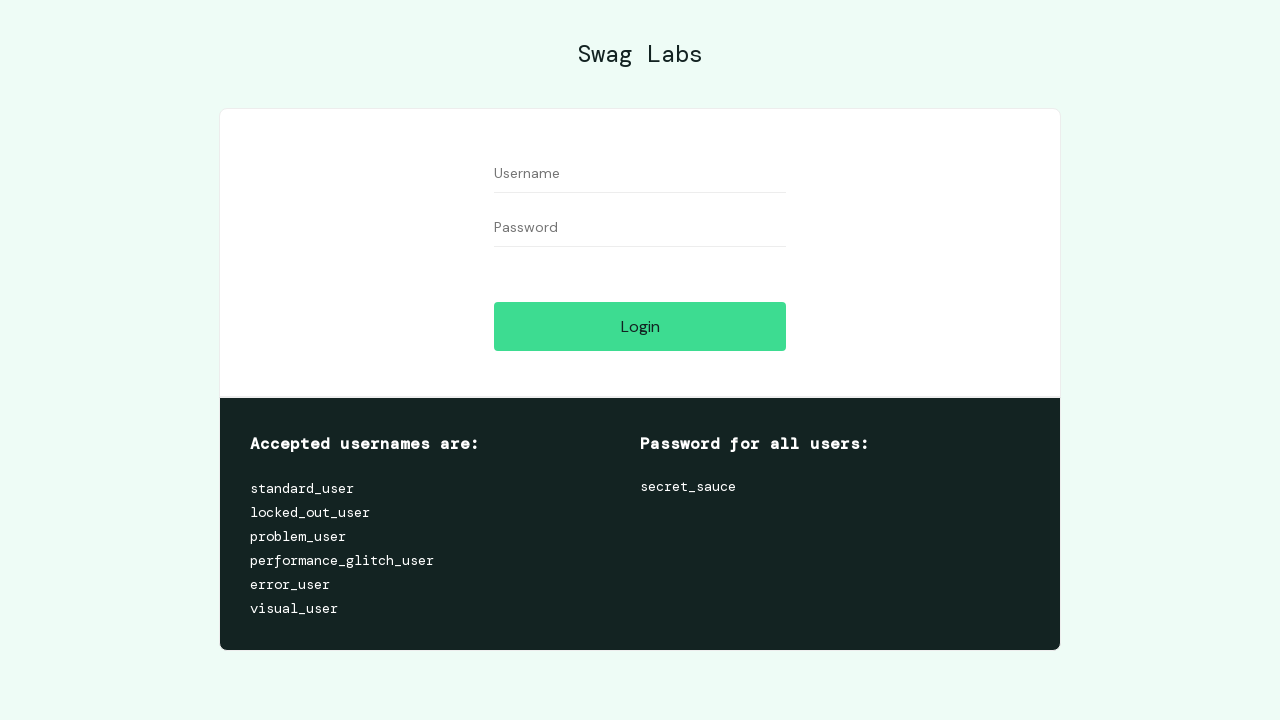